Clicks on Nokia phone product and verifies the price of $820 is displayed

Starting URL: https://www.demoblaze.com/

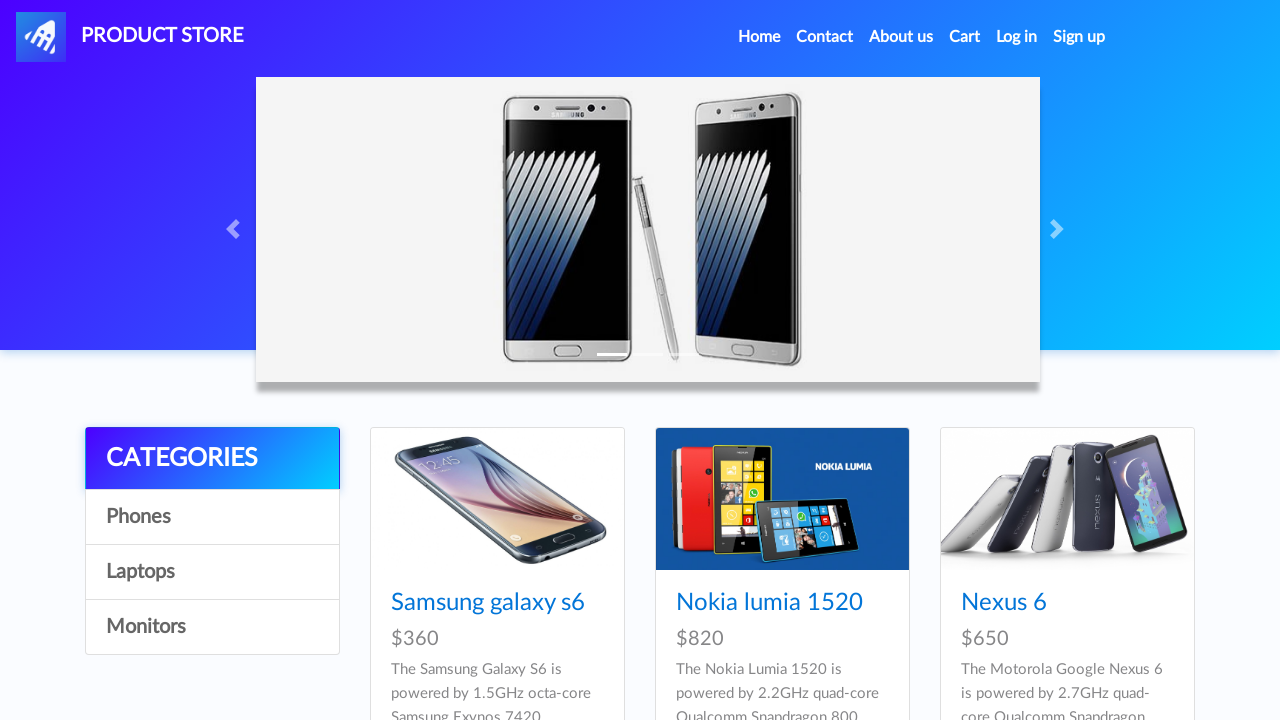

Clicked on Nokia phone product link at (782, 499) on a[href='prod.html?idp_=2']
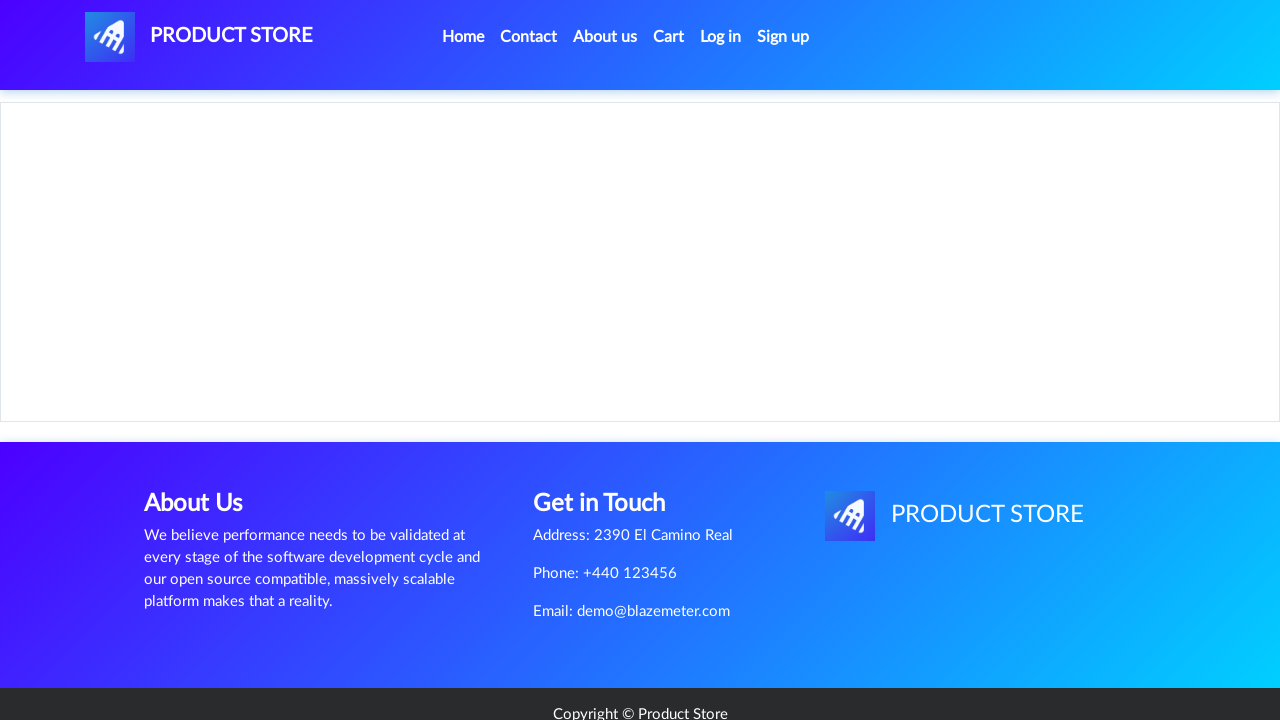

Verified Nokia phone price of $820 is displayed
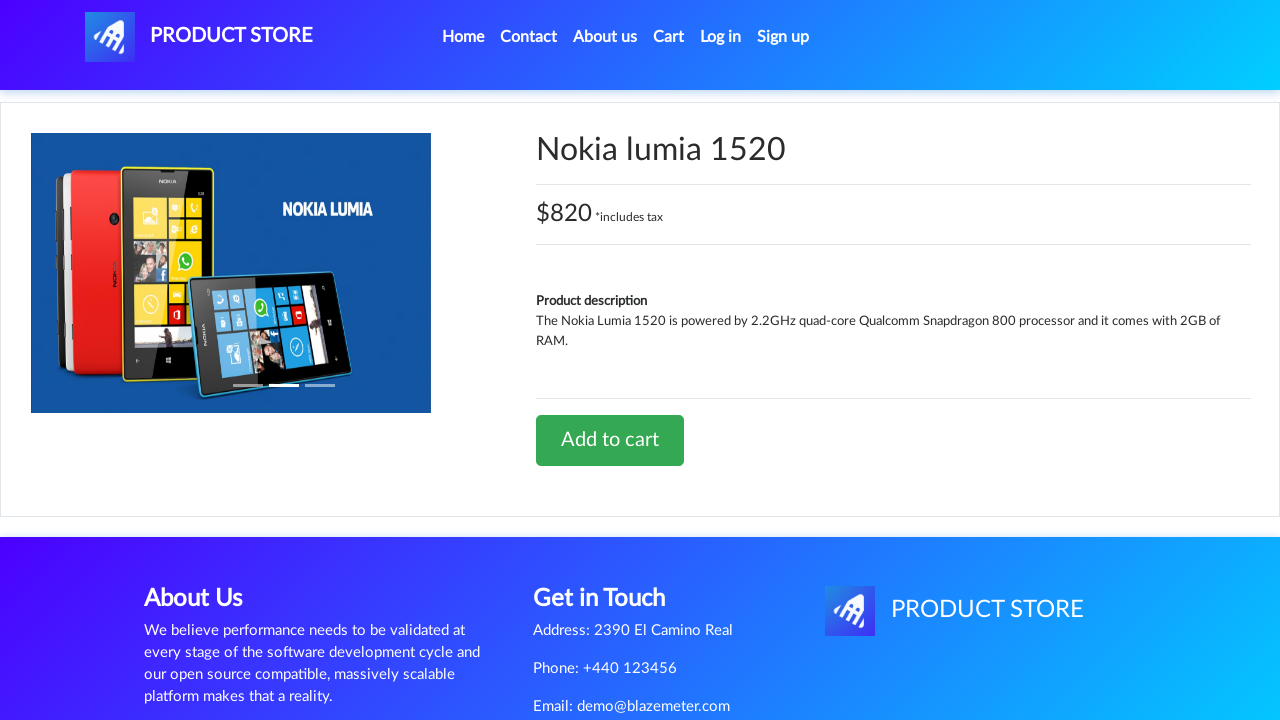

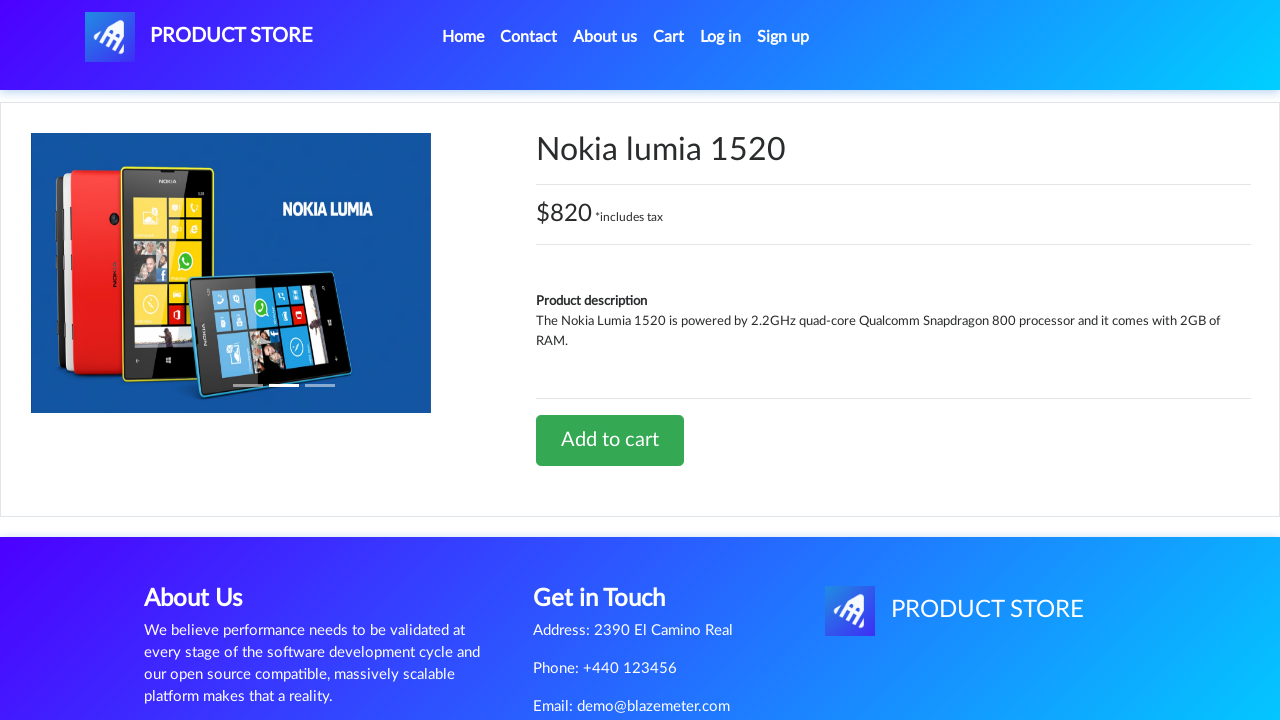